Tests a simple form by filling in first name, last name, city, and country fields using different element locator strategies, then submits the form

Starting URL: http://suninjuly.github.io/simple_form_find_task.html

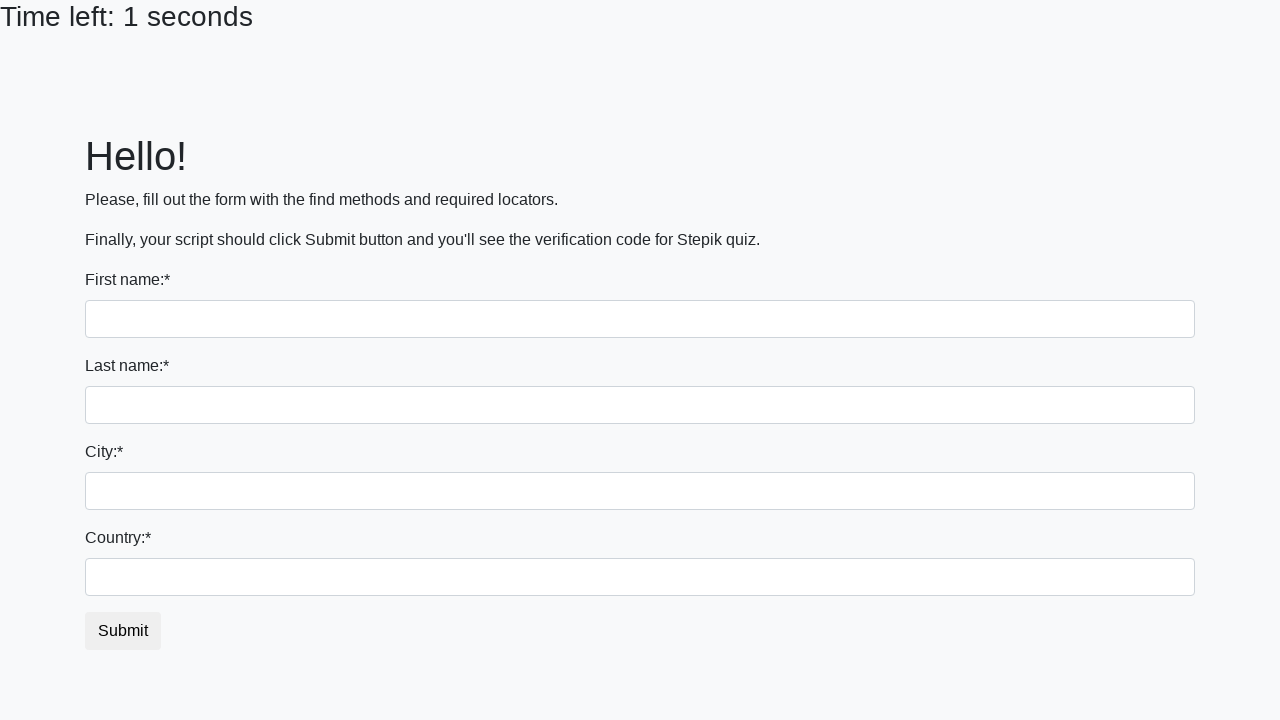

Filled first name field with 'Ivan' using tag name locator on input
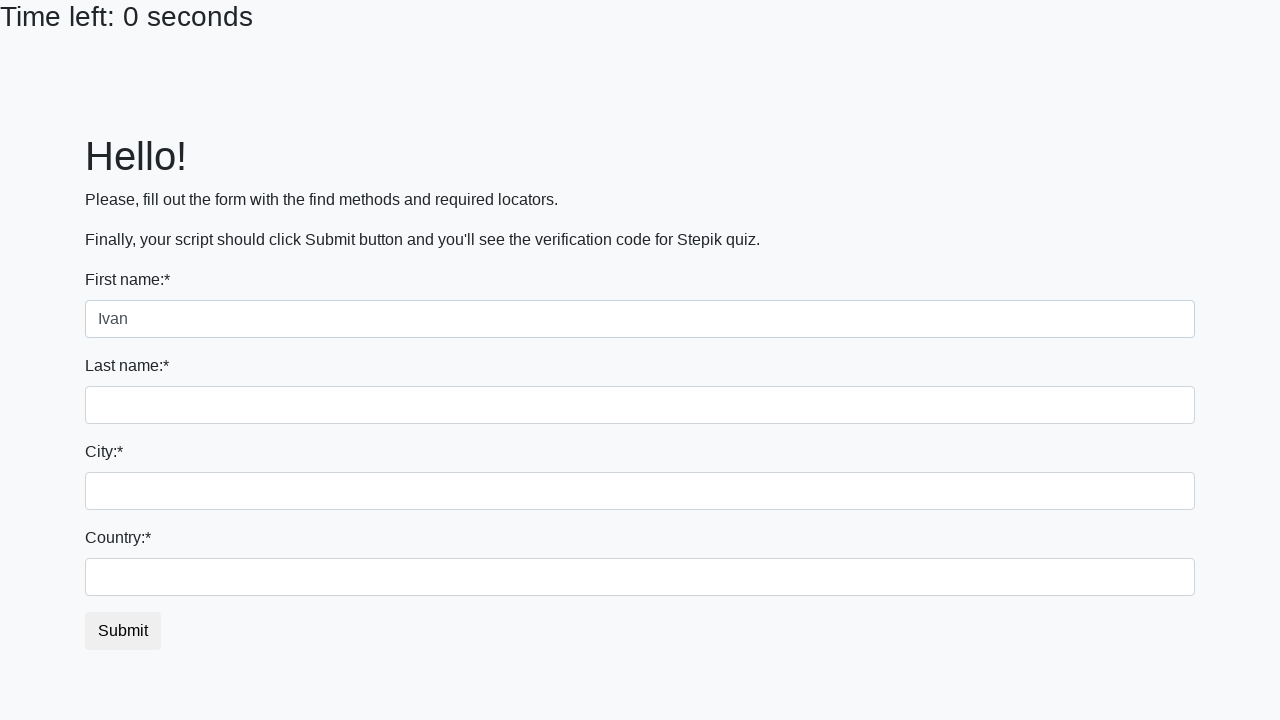

Filled last name field with 'Petrov' using name attribute locator on input[name='last_name']
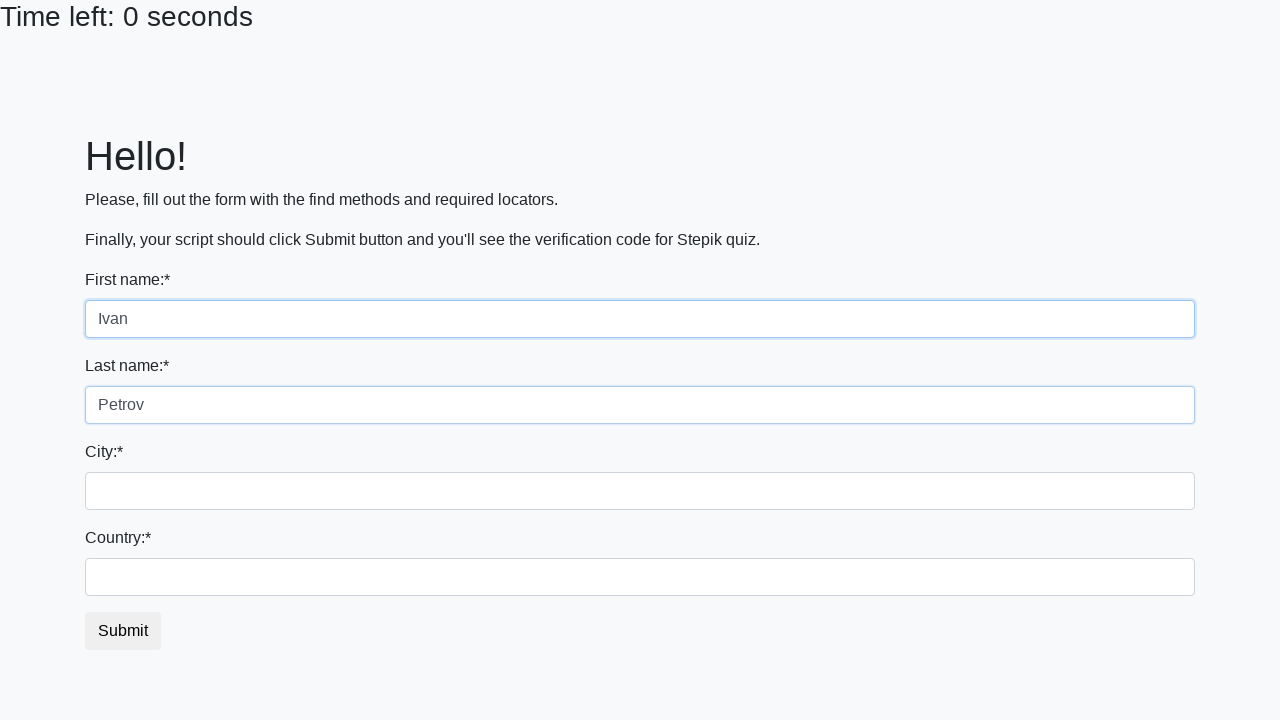

Filled city field with 'Smolensk' using class name locator on .city
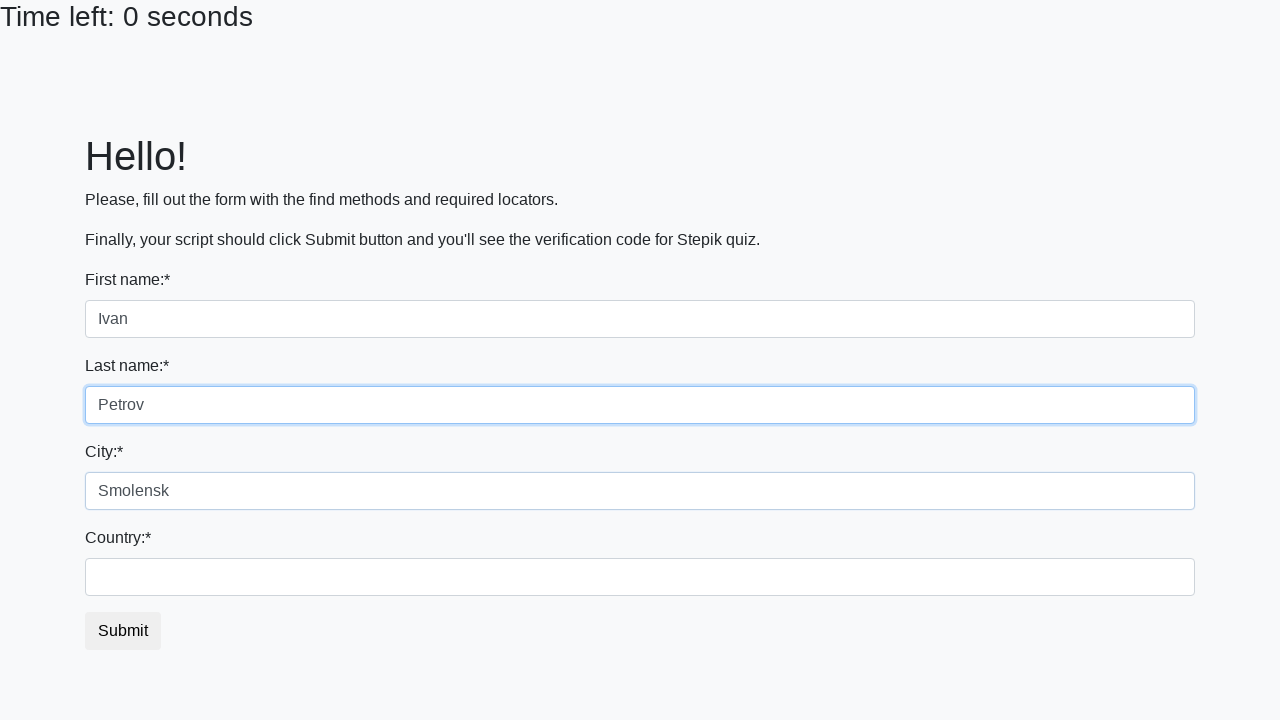

Filled country field with 'Russia' using id locator on #country
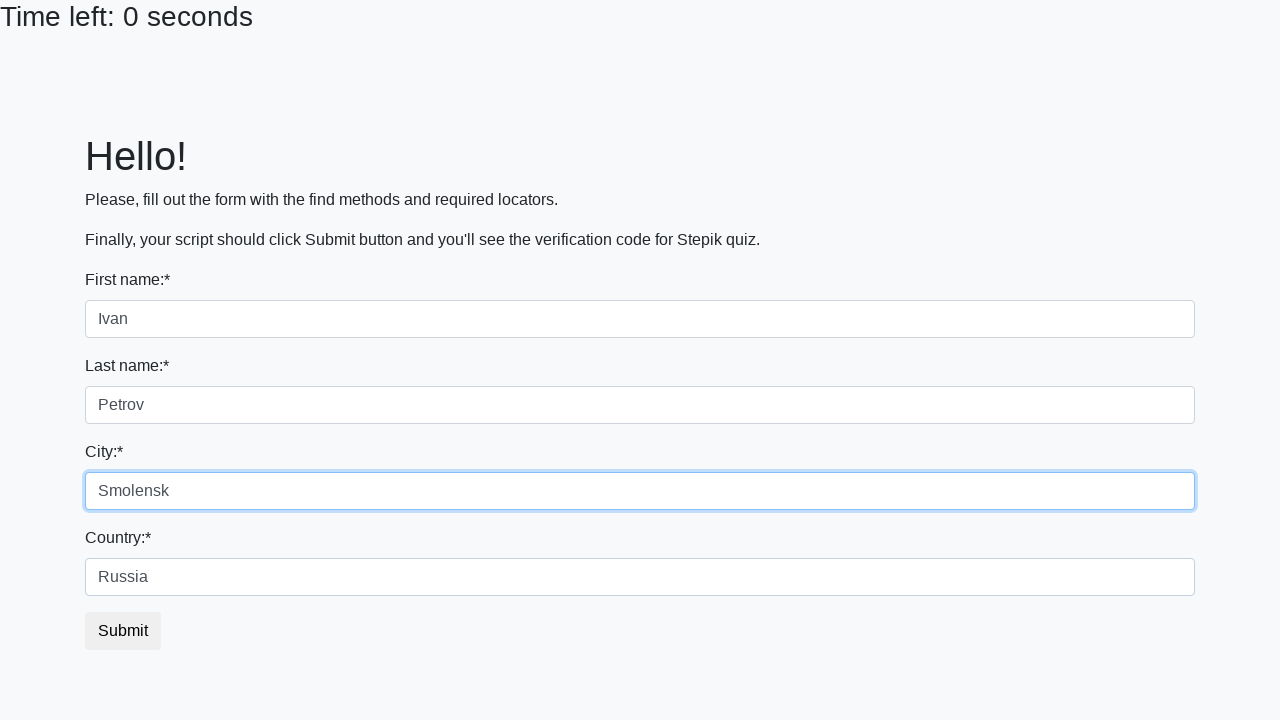

Clicked submit button to submit the form at (123, 631) on button.btn
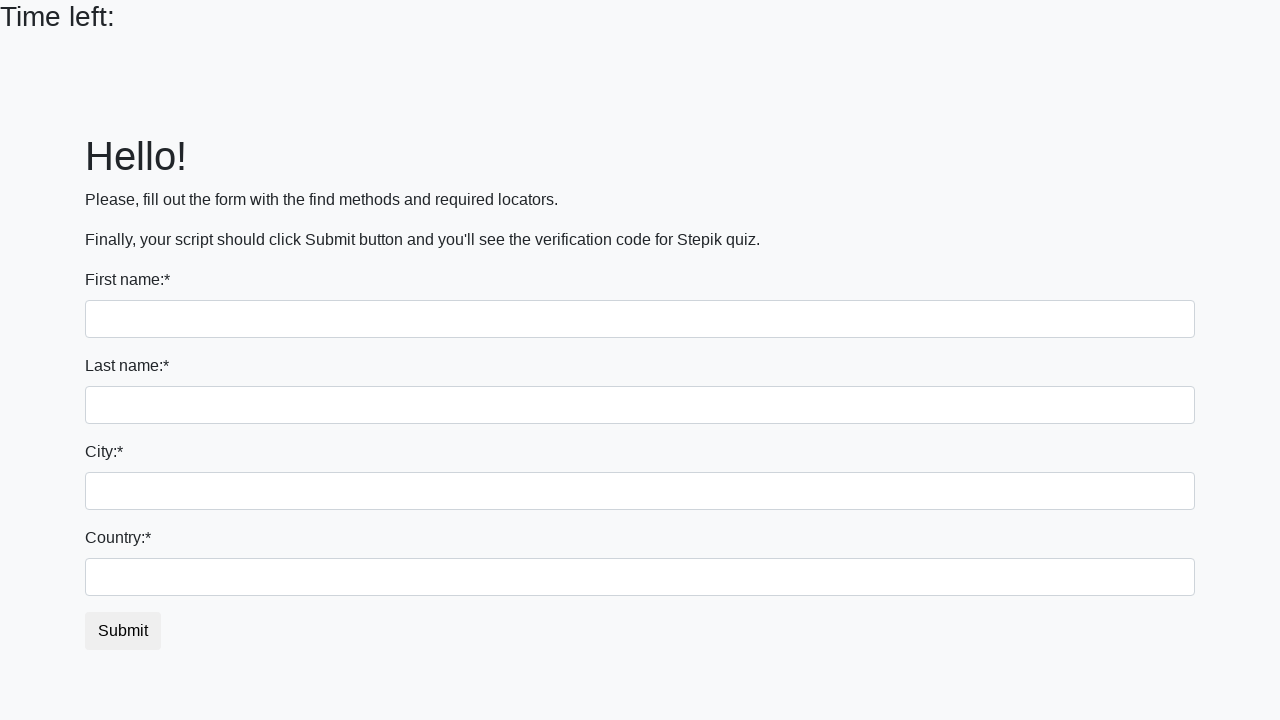

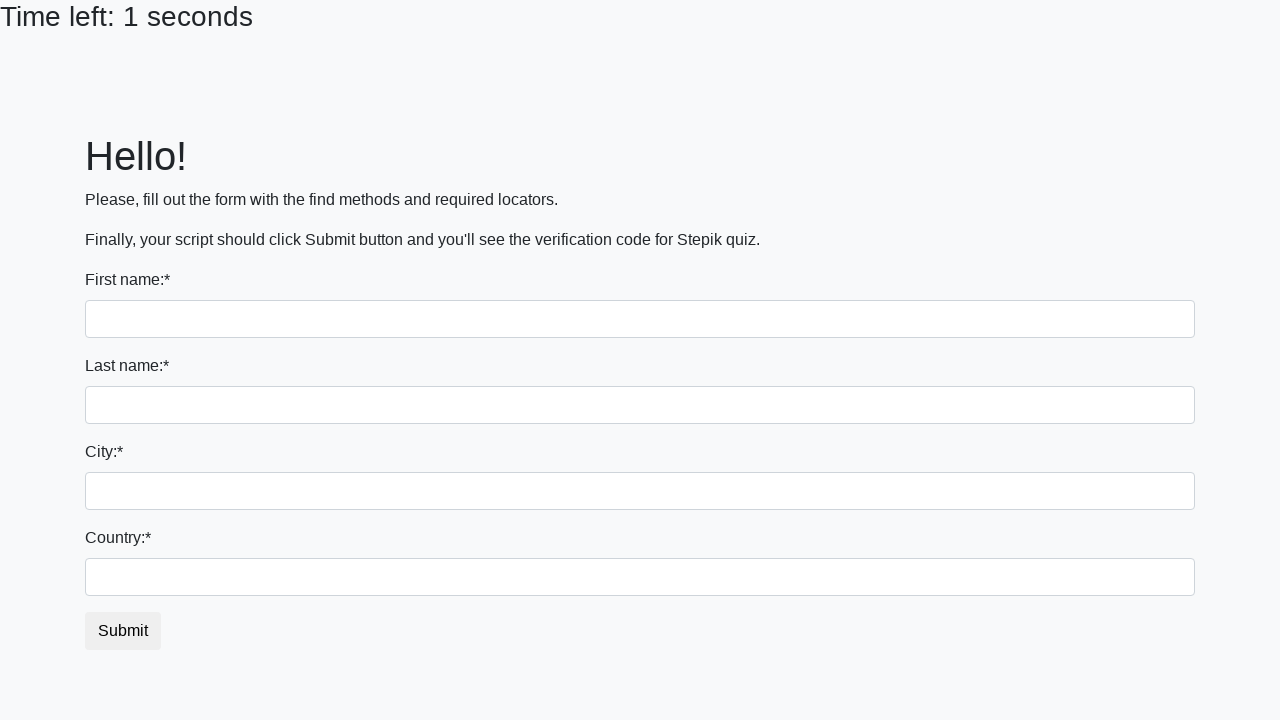